Fills out a Google Form with first name and last name fields. The script enters personal information into the form input fields.

Starting URL: https://forms.gle/nB4ushAZCivU3ND38

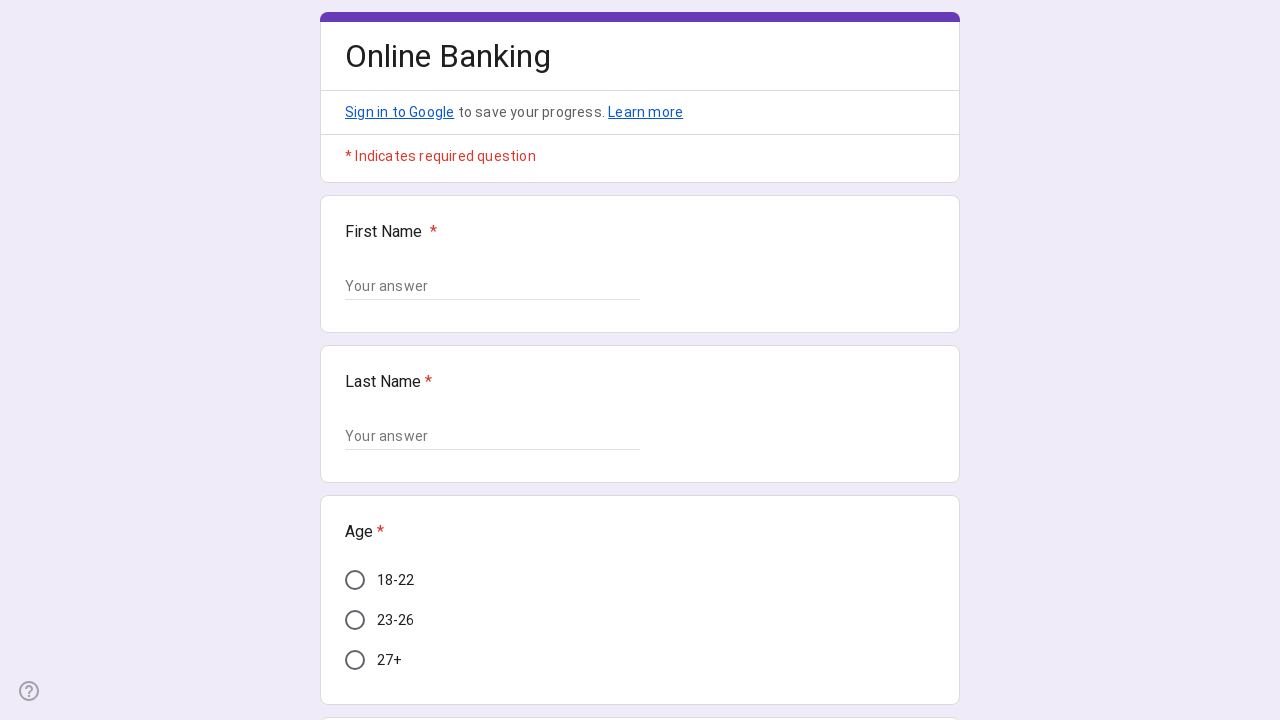

Waited for text input fields to load on the form
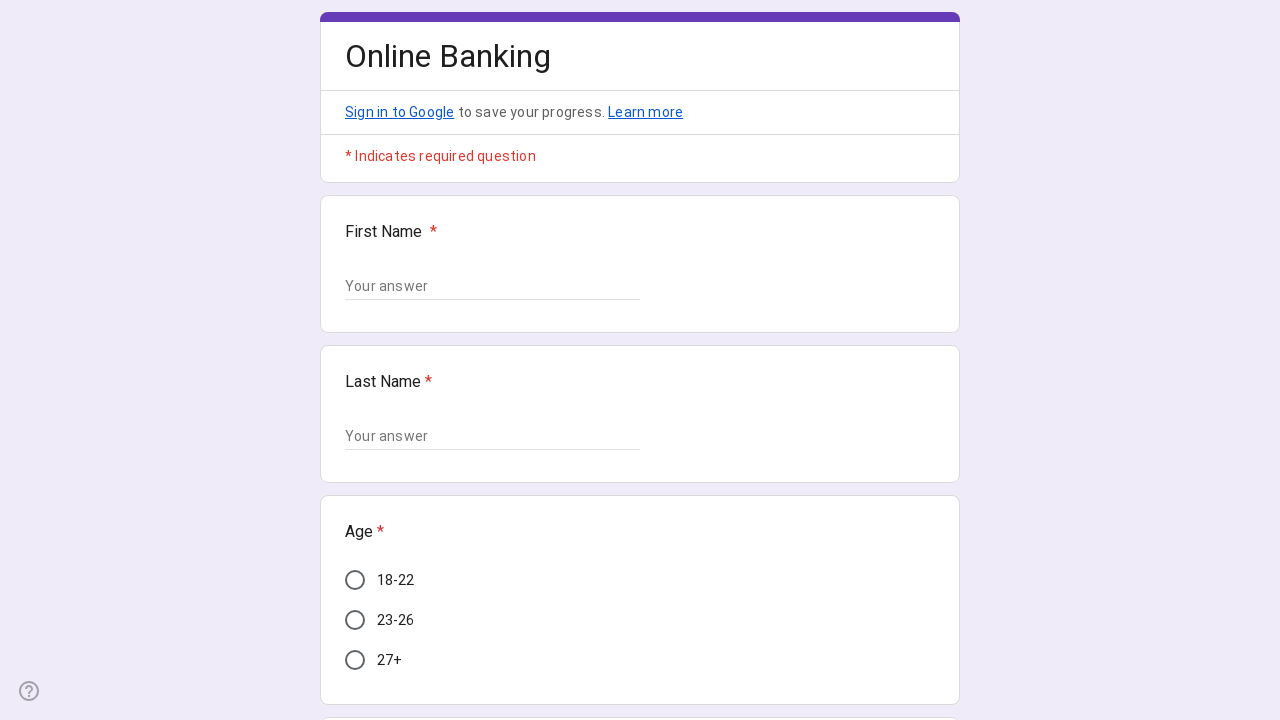

Located all text input fields in the form
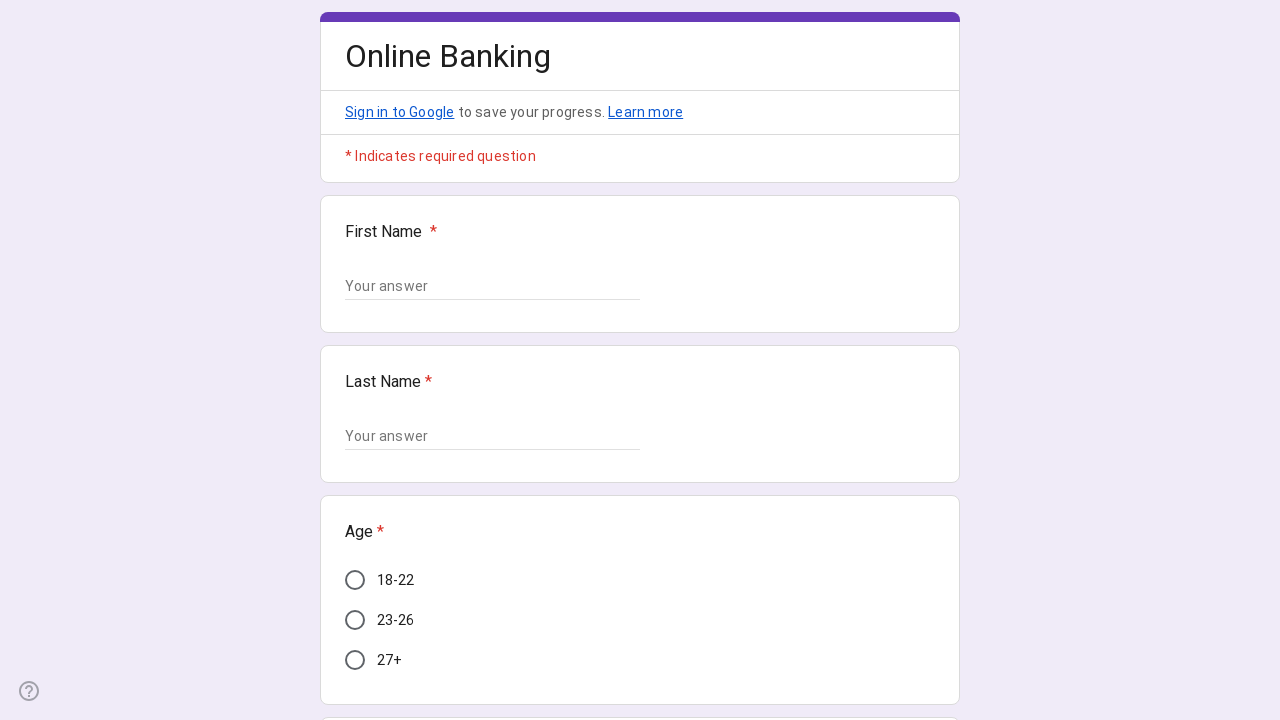

Filled first name field with 'Marcus' on div[data-params] input[type="text"] >> nth=0
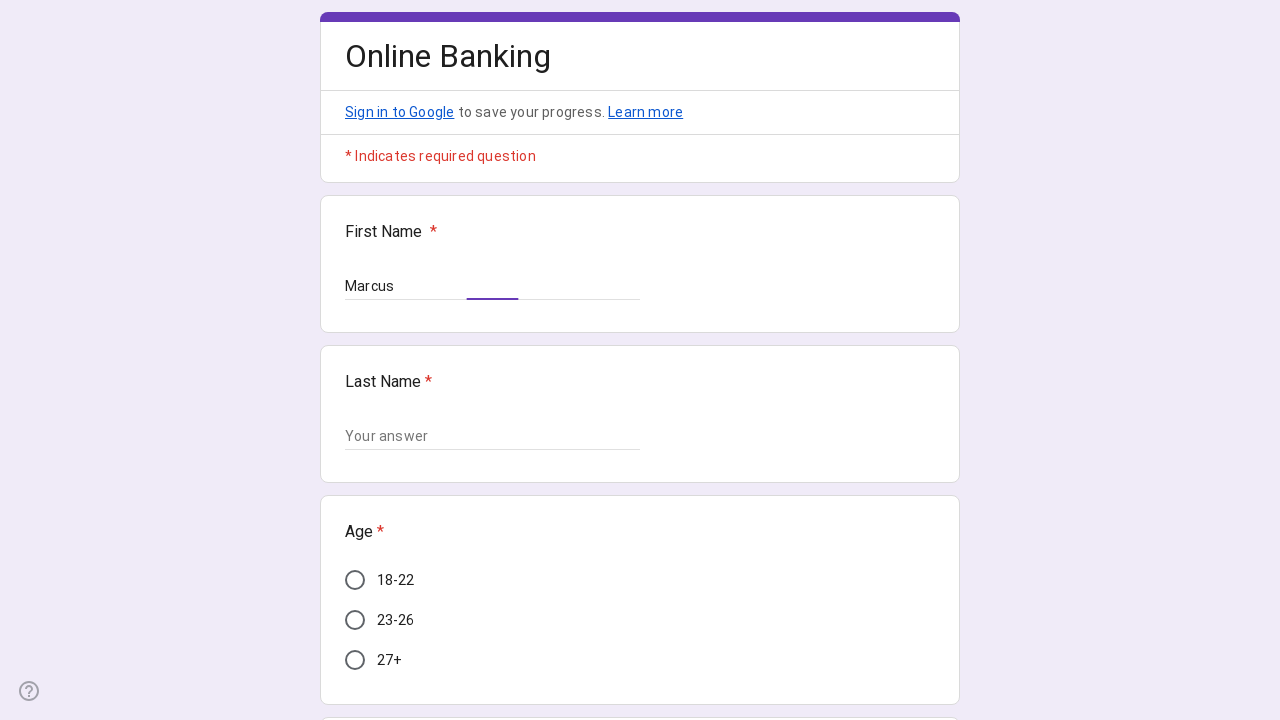

Filled last name field with 'Thompson' on div[data-params] input[type="text"] >> nth=1
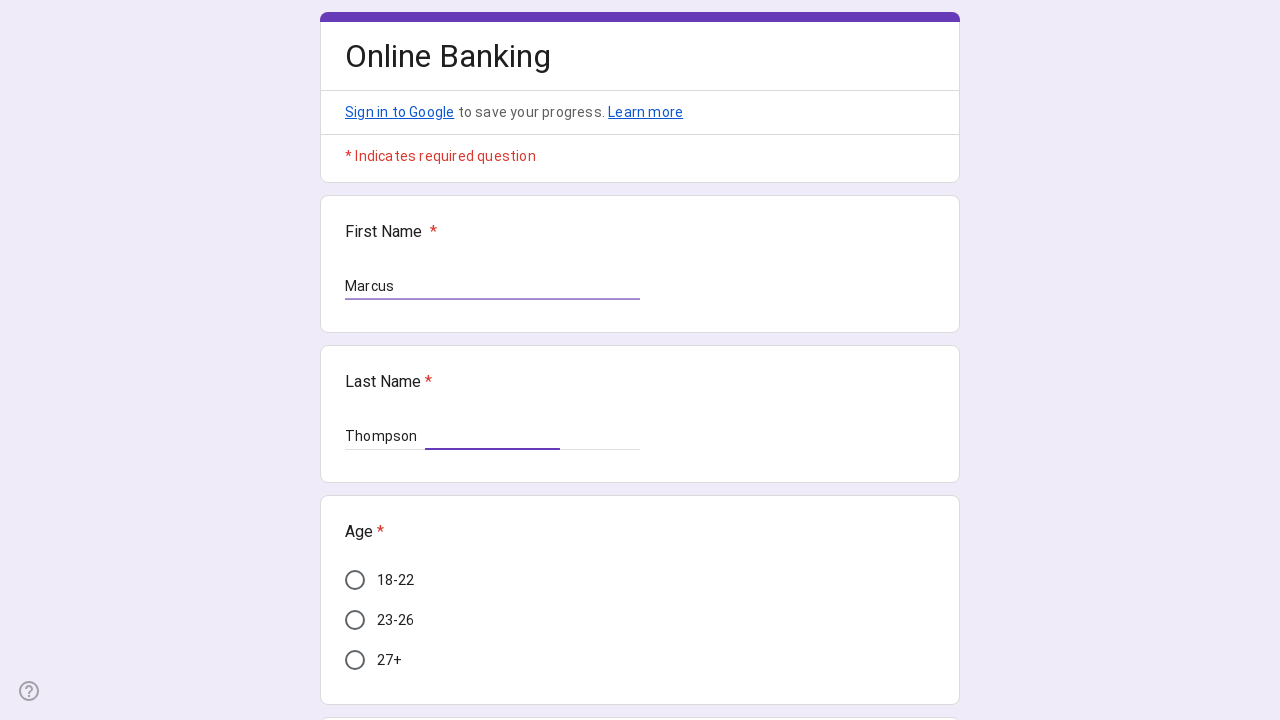

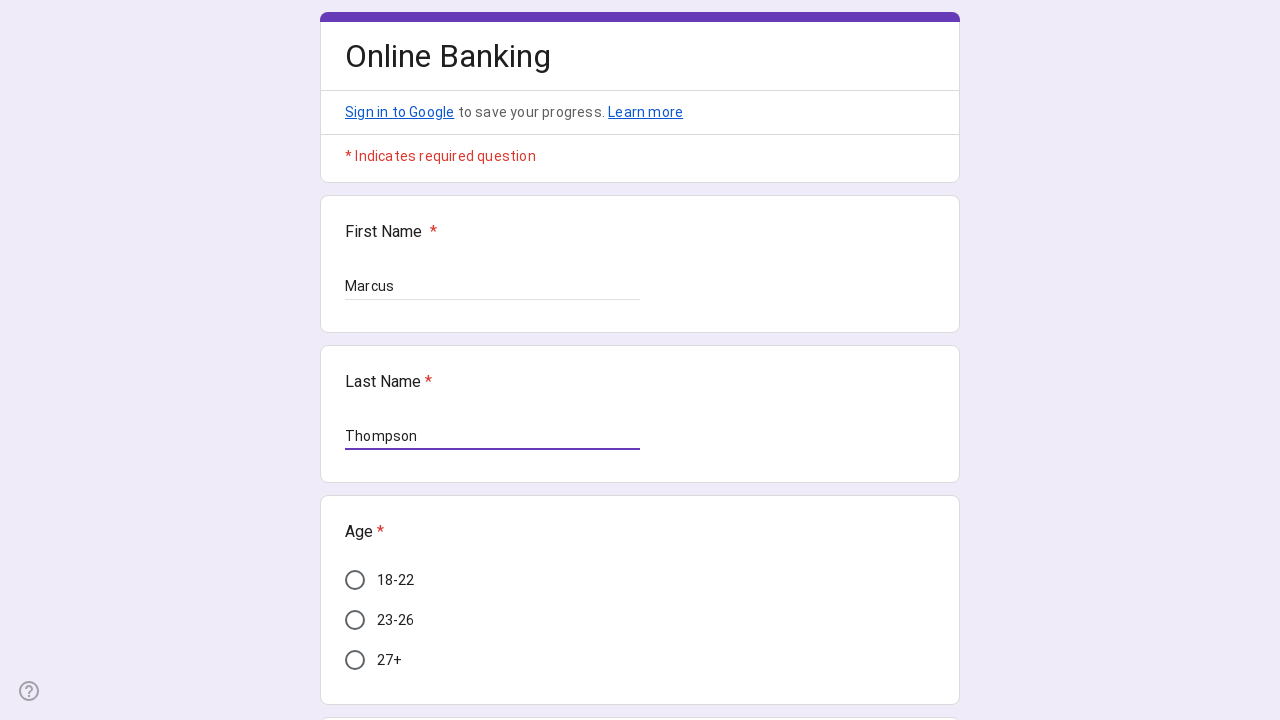